Tests window handling functionality by clicking a link that opens a new window, switching between windows, and closing them

Starting URL: https://the-internet.herokuapp.com/windows

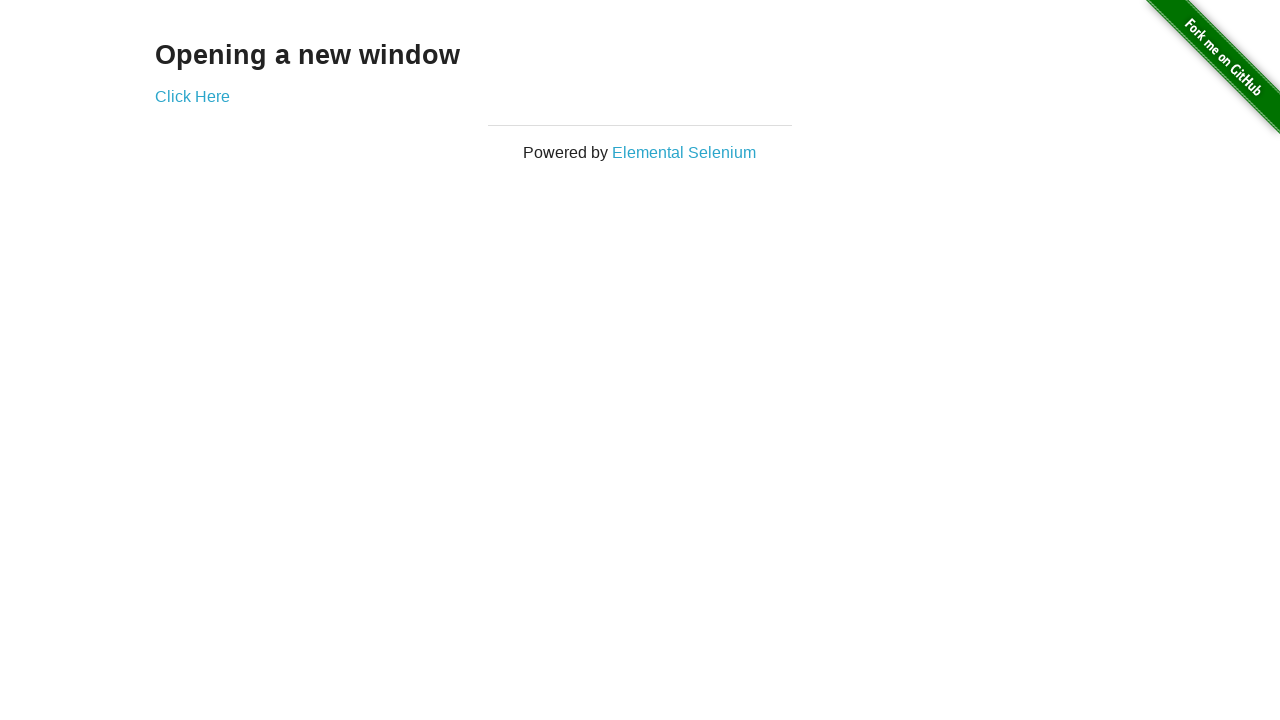

Clicked link that opens new window at (192, 96) on a[target='_blank']
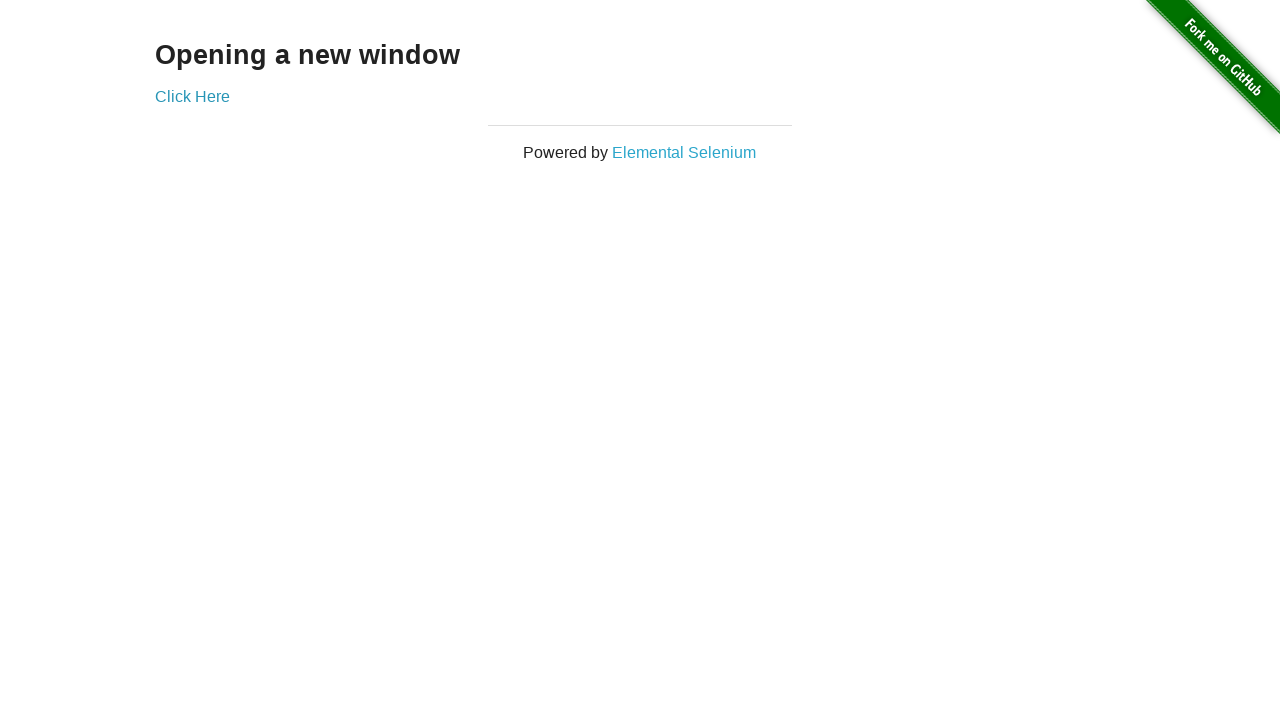

Waited for new window to open
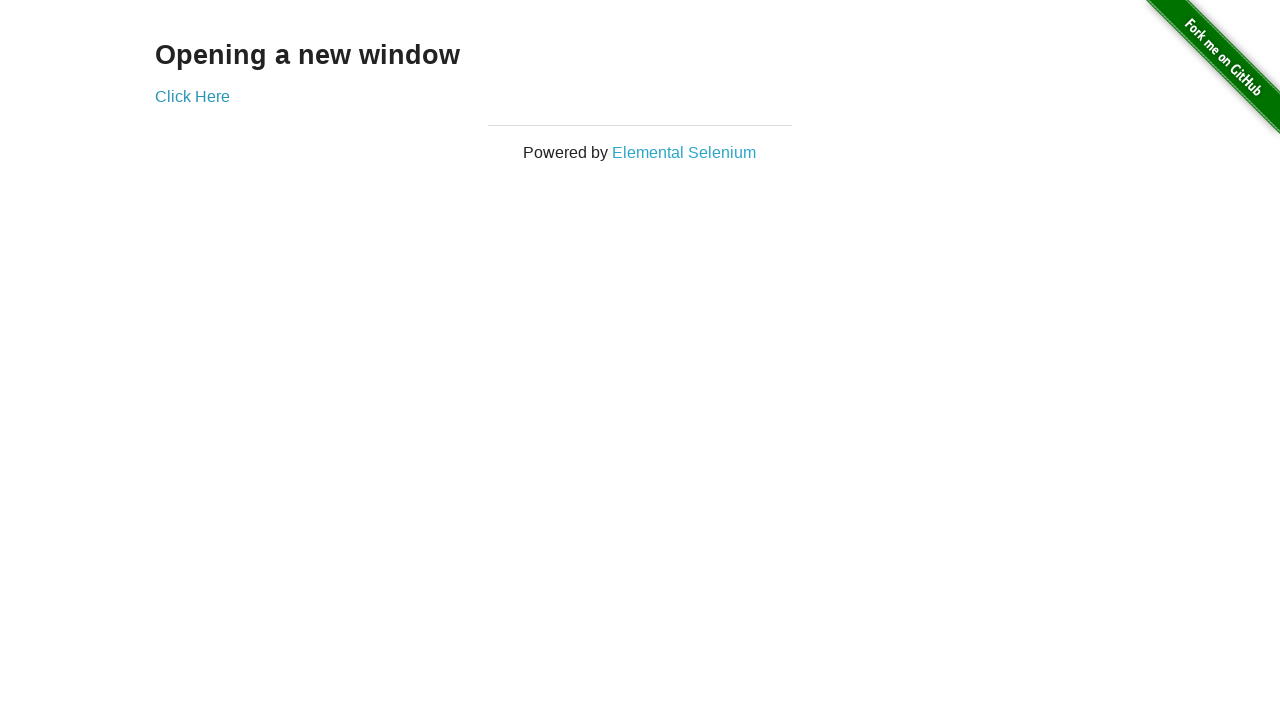

Retrieved all open pages/tabs from context
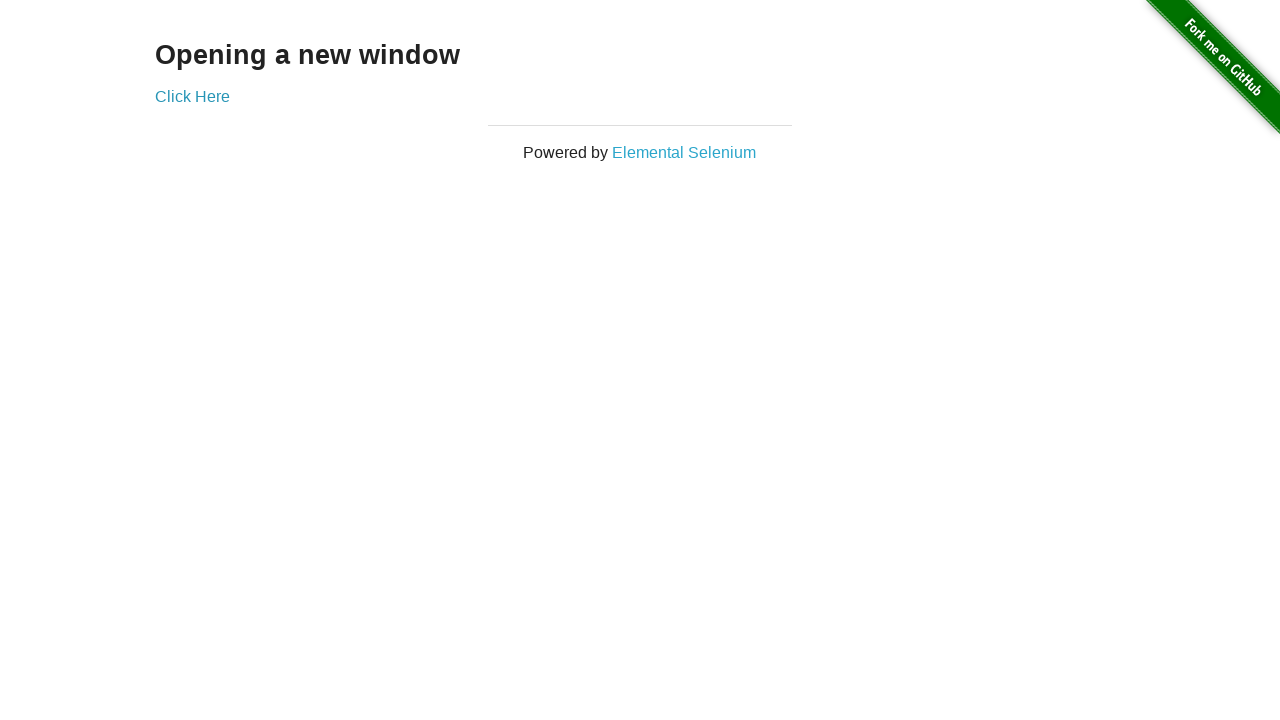

Switched to new window/tab
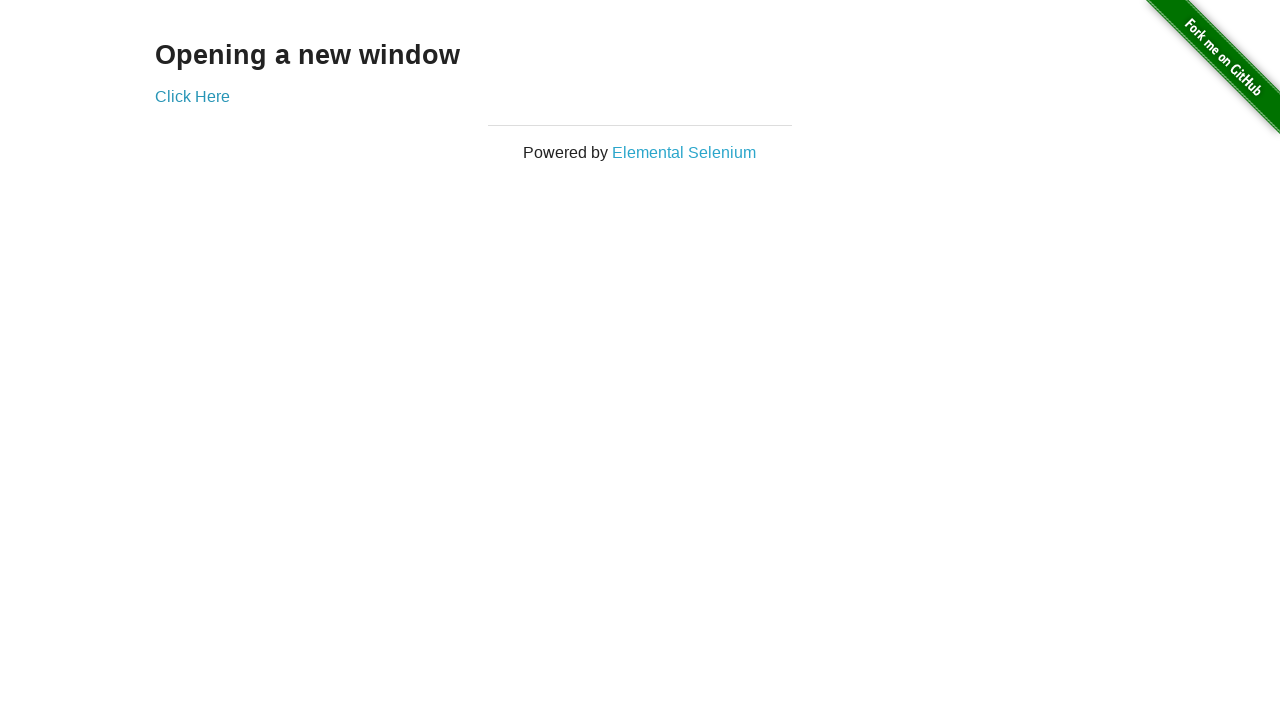

Closed new window/tab
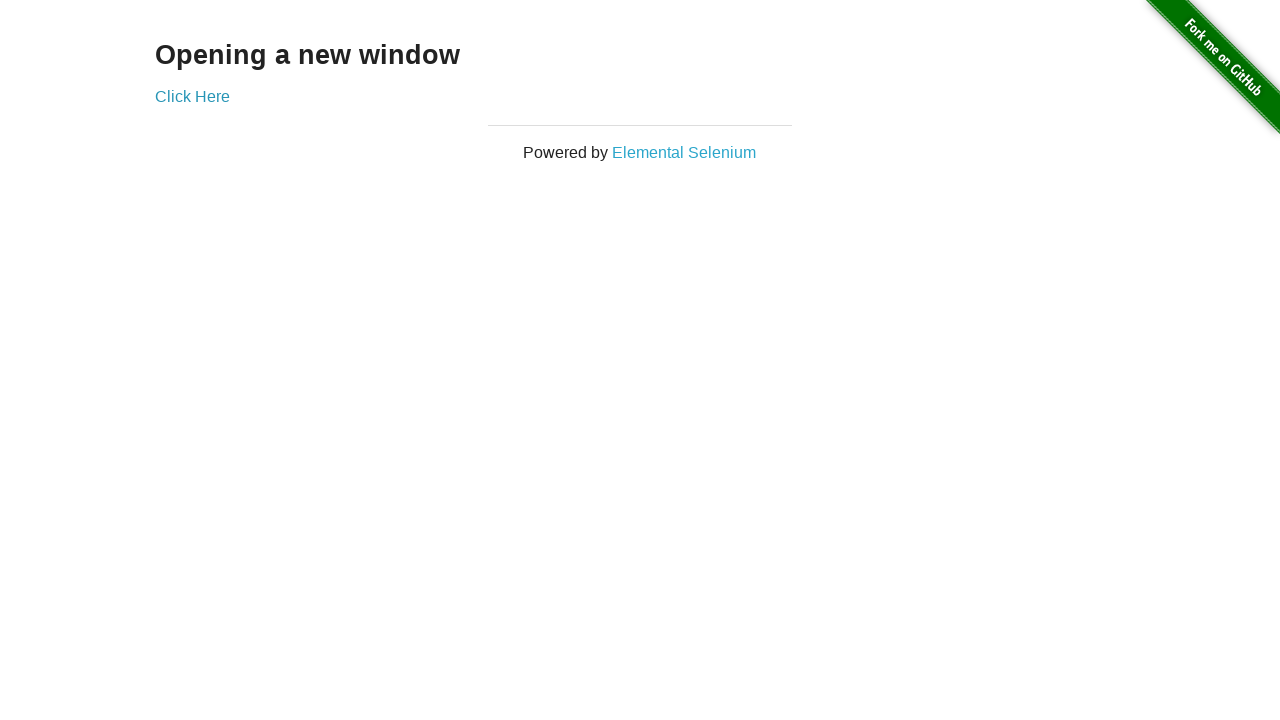

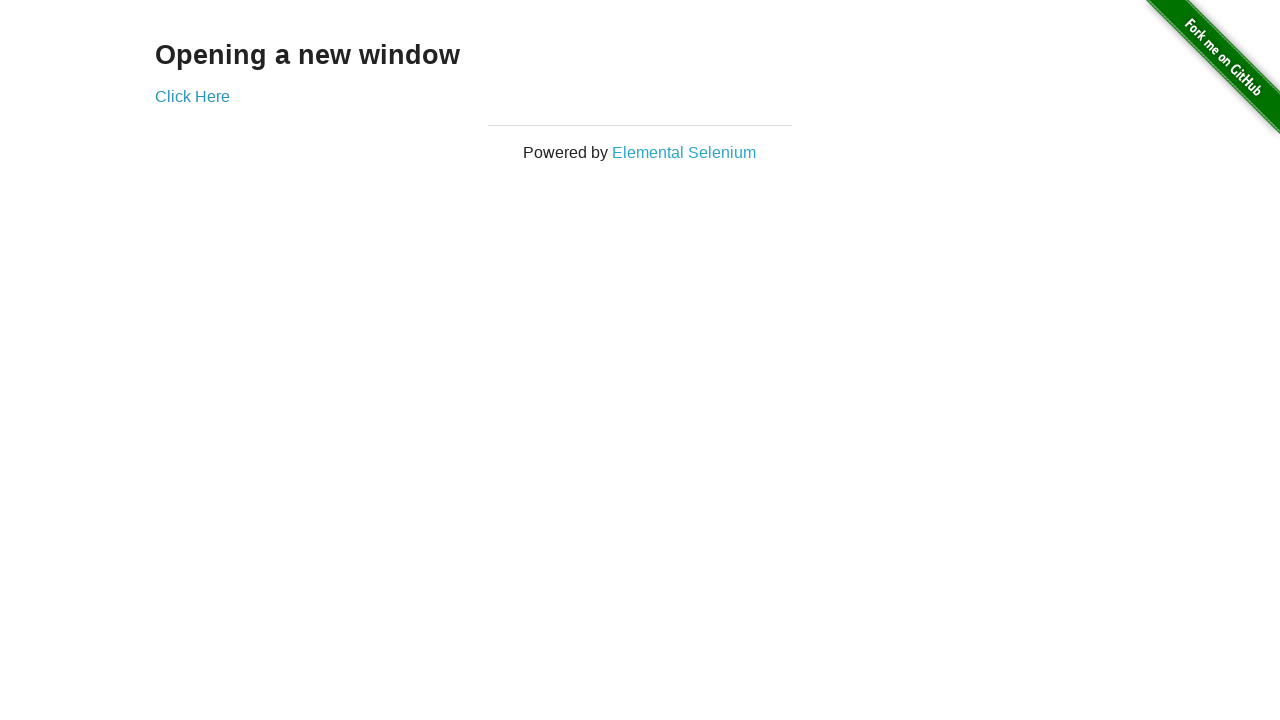